Navigates to DemoQA site and clicks through to the Browser Windows section under Alerts, Frame & Windows category

Starting URL: https://demoqa.com

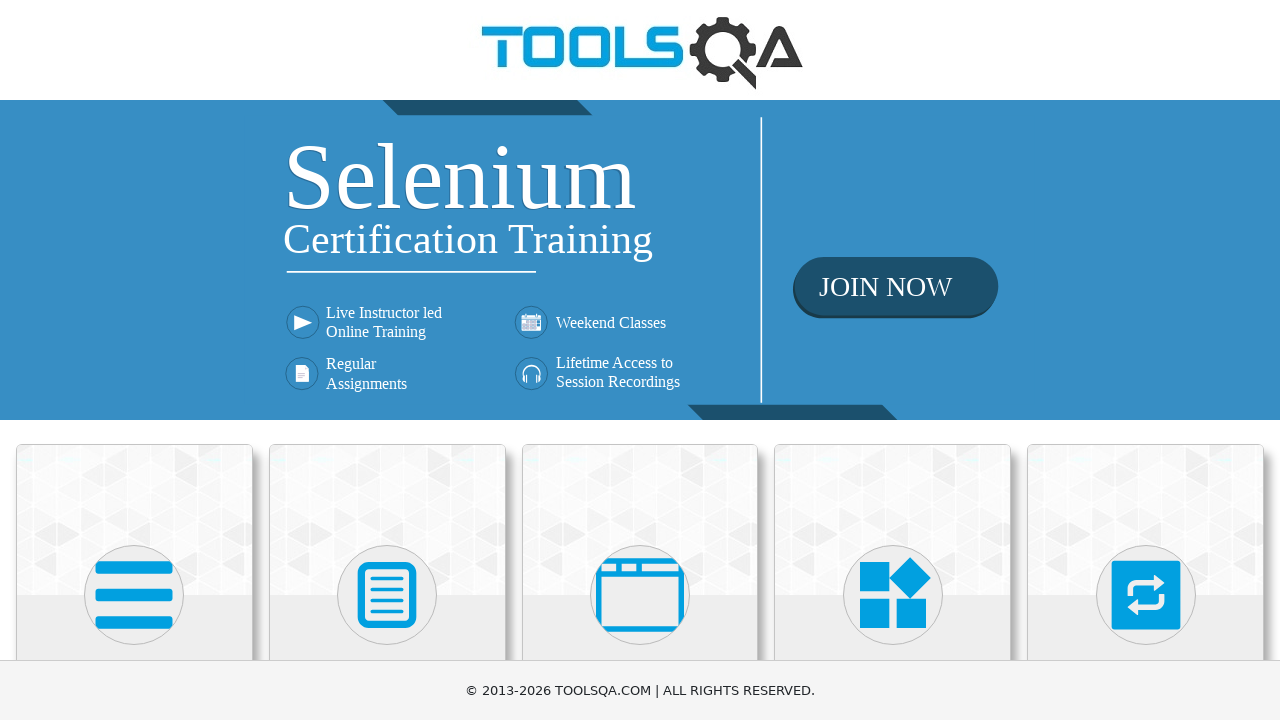

Navigated to DemoQA home page
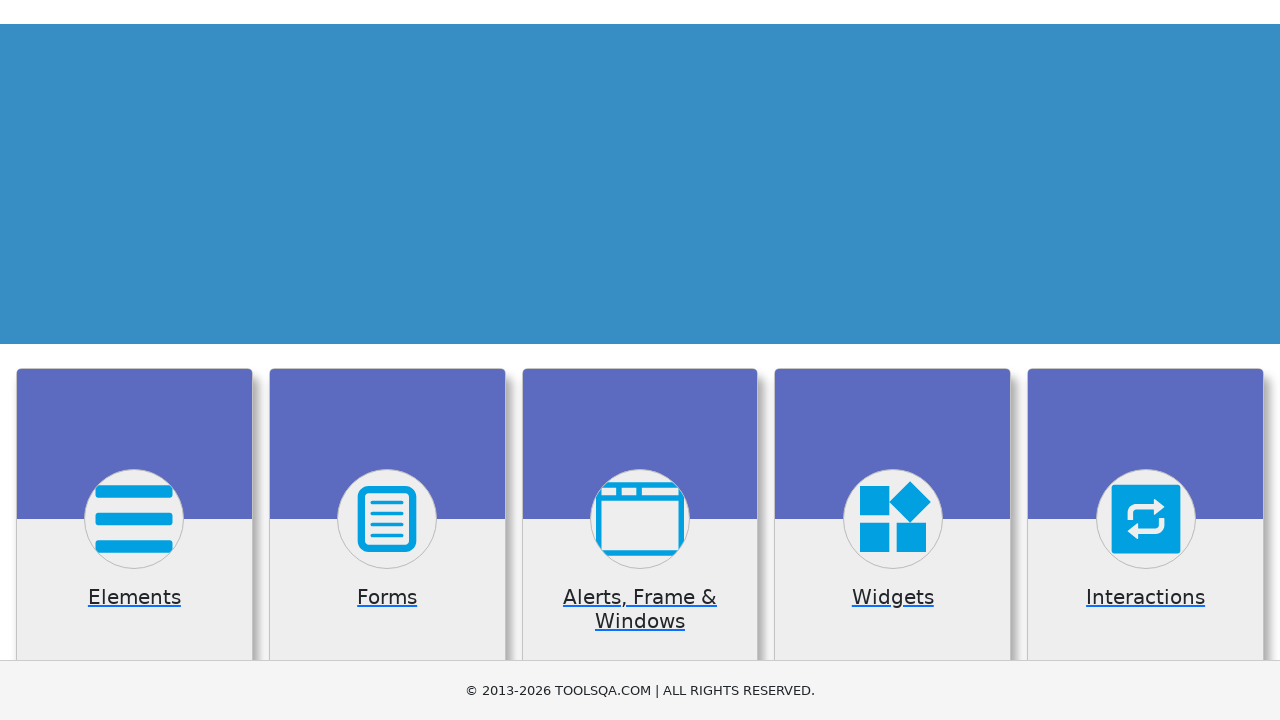

Clicked on 'Alerts, Frame & Windows' section at (640, 360) on xpath=//h5[text()='Alerts, Frame & Windows']
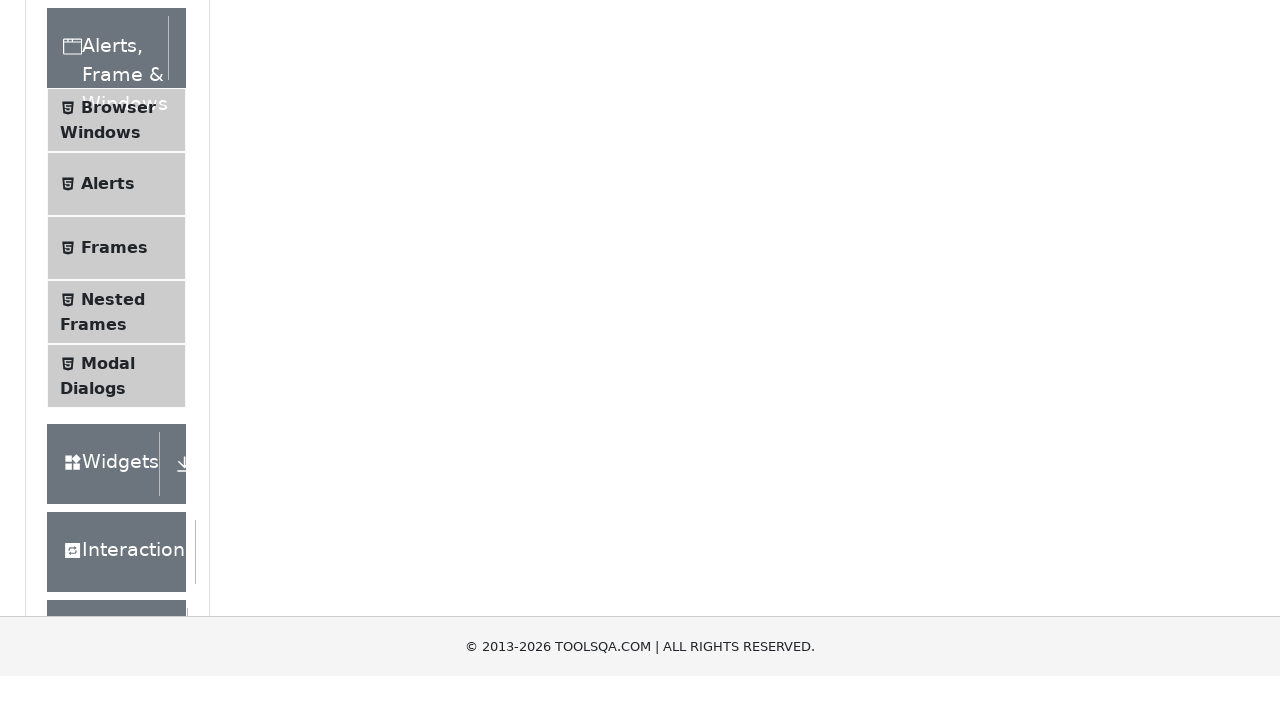

Clicked on 'Browser Windows' menu item at (118, 424) on xpath=//span[text()='Browser Windows']
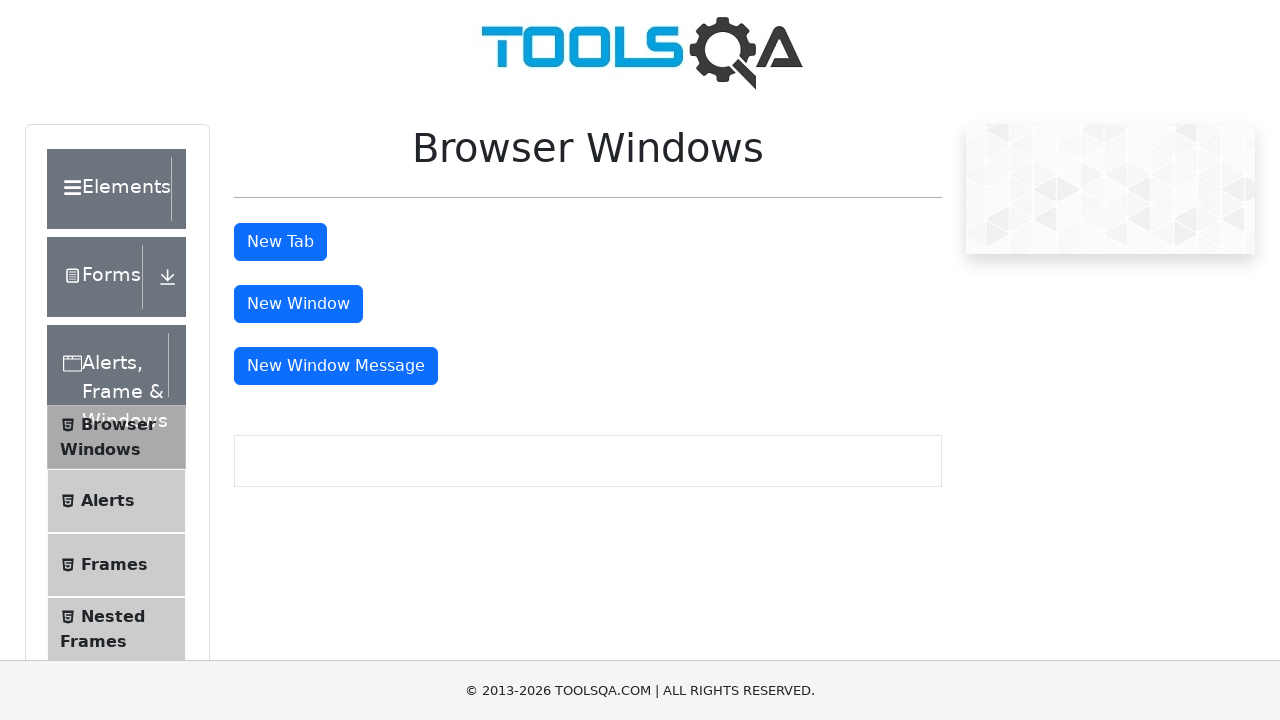

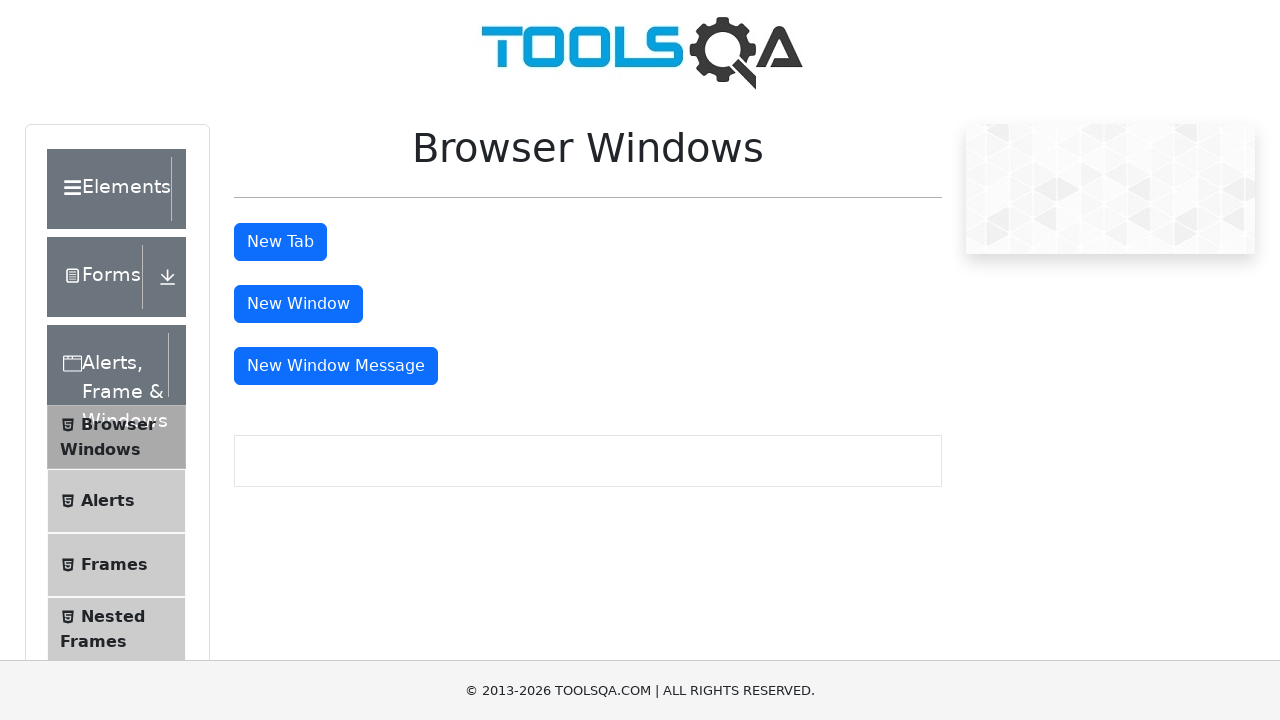